Navigates to the Blog section, waits for URL to match, then clicks on a specific blog article about "amet volutpat consequat mauris".

Starting URL: https://ecommerce-playground.lambdatest.io/

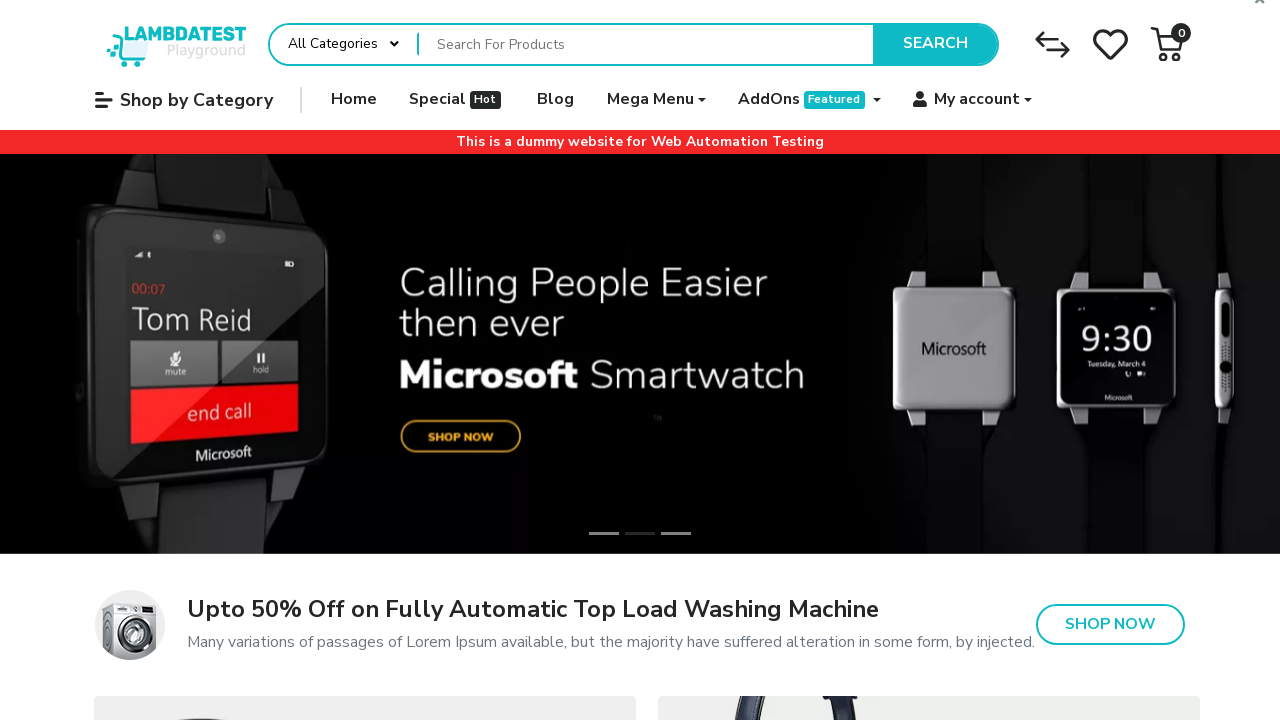

Clicked on Blog link at (556, 100) on internal:role=link[name="Blog"s]
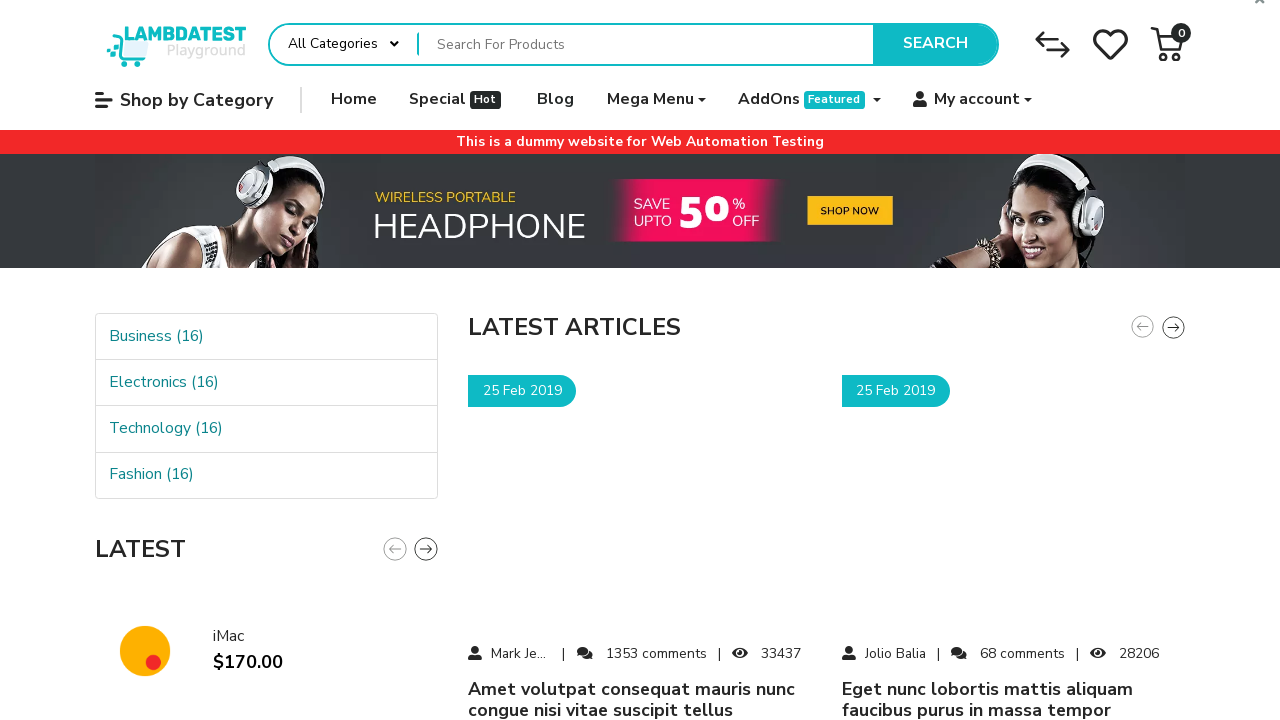

Waited for URL to match blog/home and navigation completed
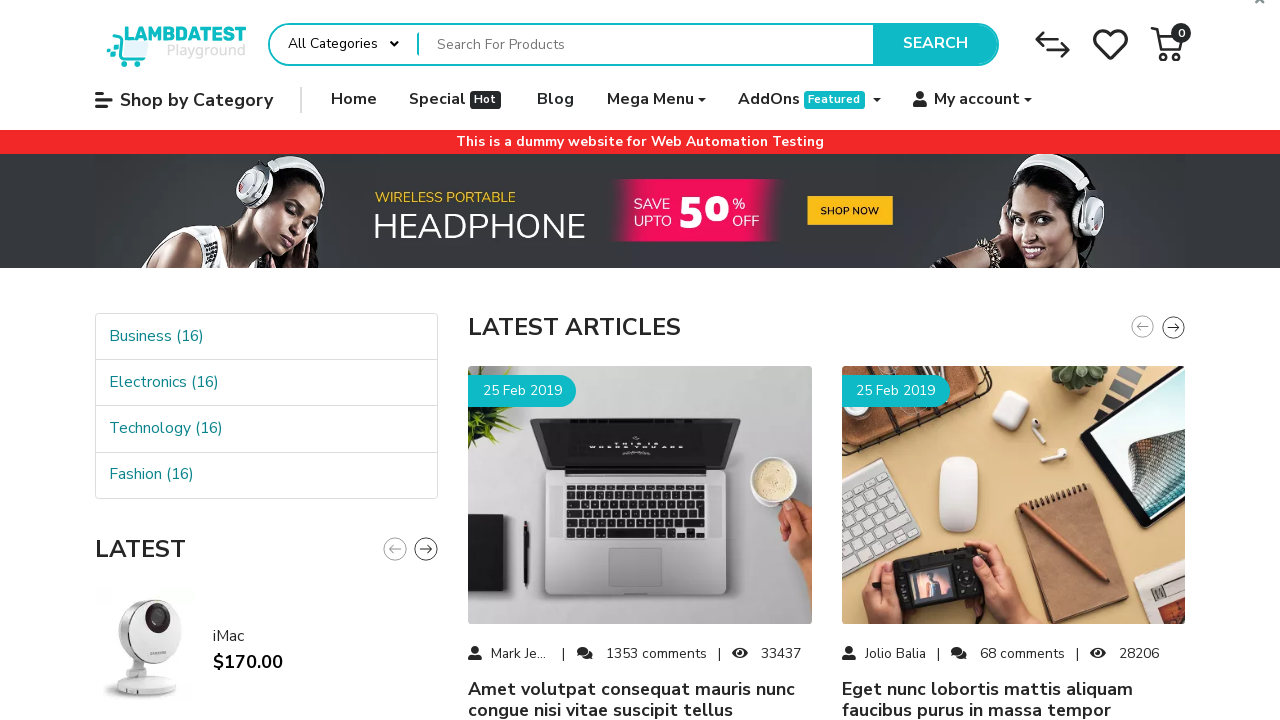

Clicked on blog article about 'amet volutpat consequat mauris nunc congue nisi vitae suscipit tellus' at (640, 699) on #mz-article-tab-76210960-0 >> internal:label="1 / 10"i >> internal:text="amet vo
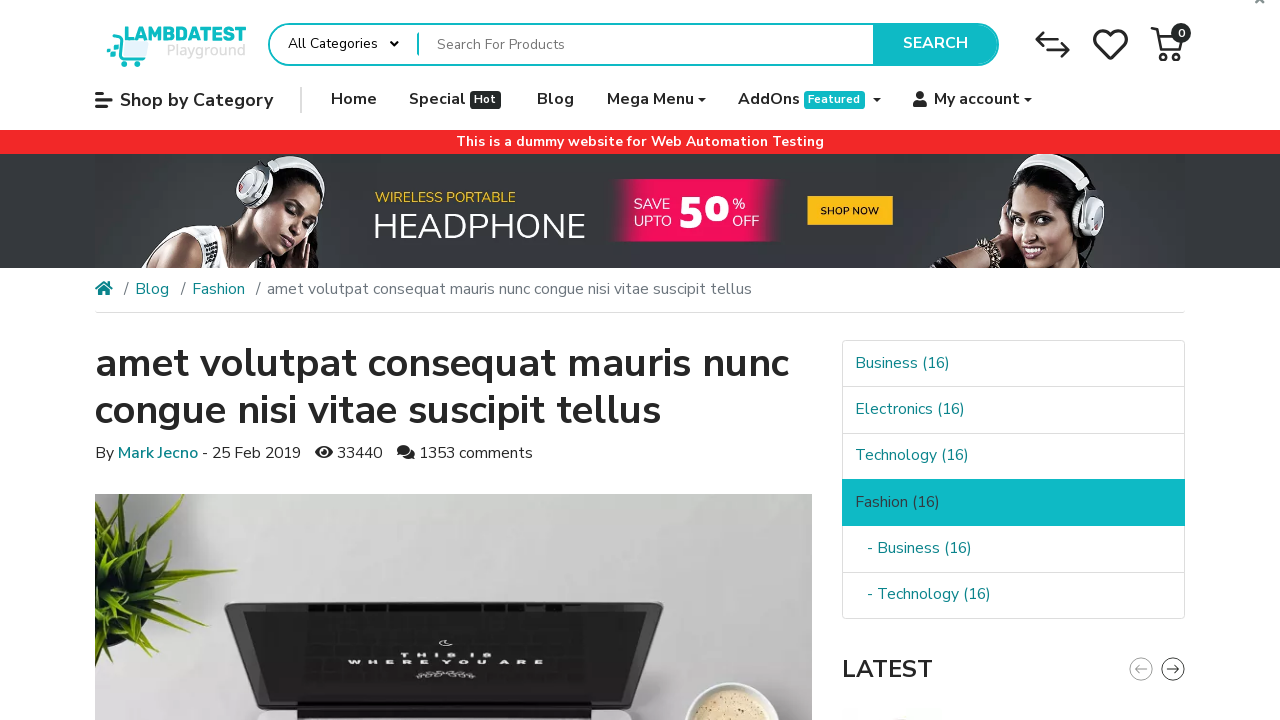

Verified that the article heading 'amet volutpat consequat mauris nunc congue nisi vitae suscipit tellus' is displayed
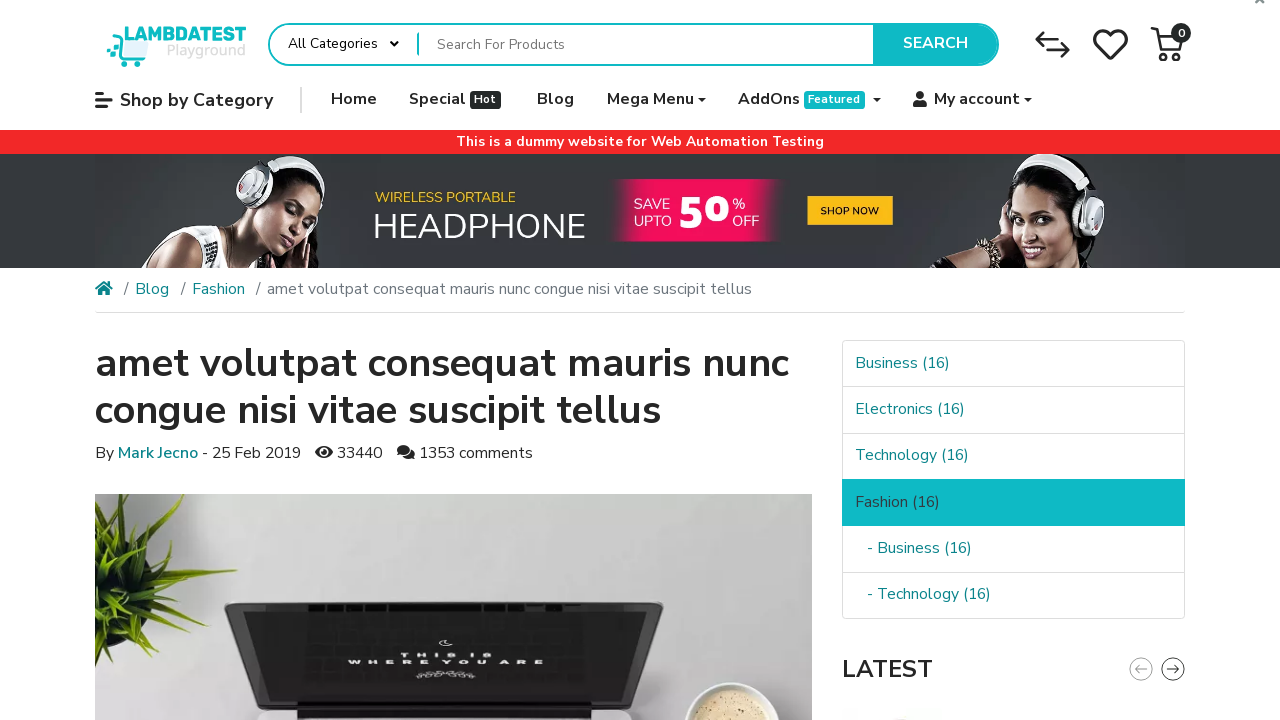

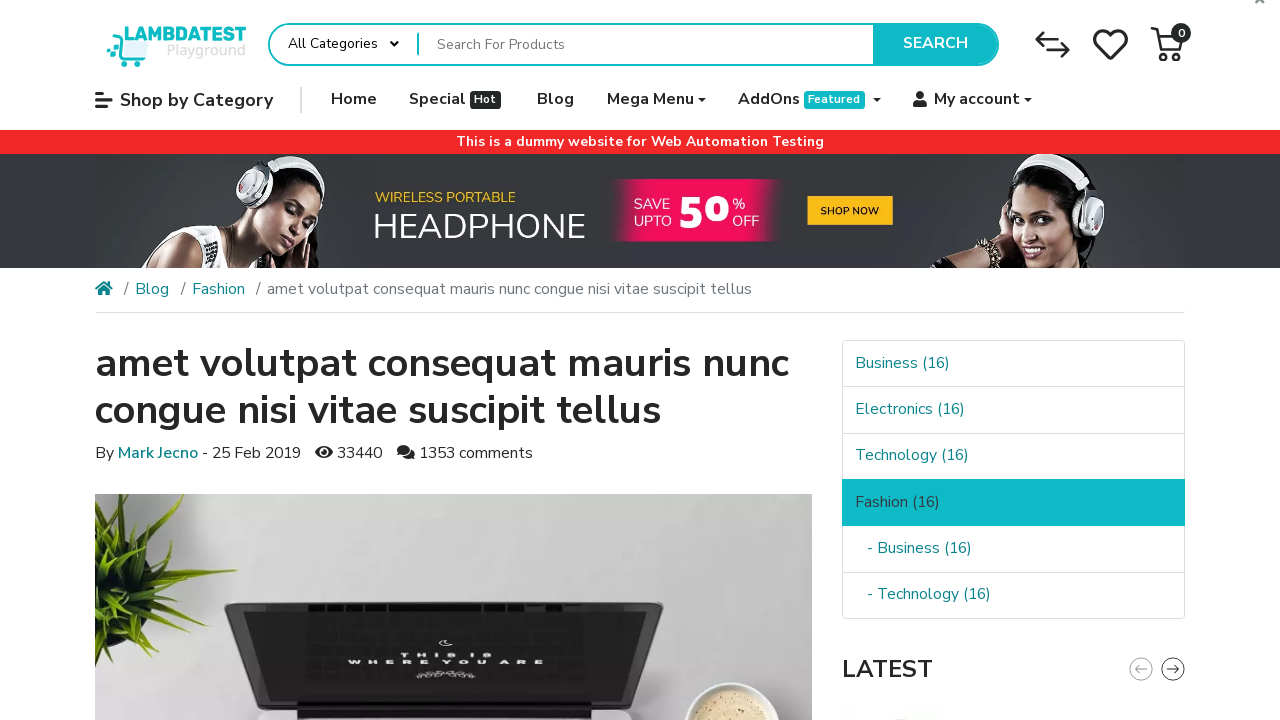